Tests JavaScript alert box handling by clicking a button to trigger an alert and then accepting it

Starting URL: https://demo.automationtesting.in/Alerts.html

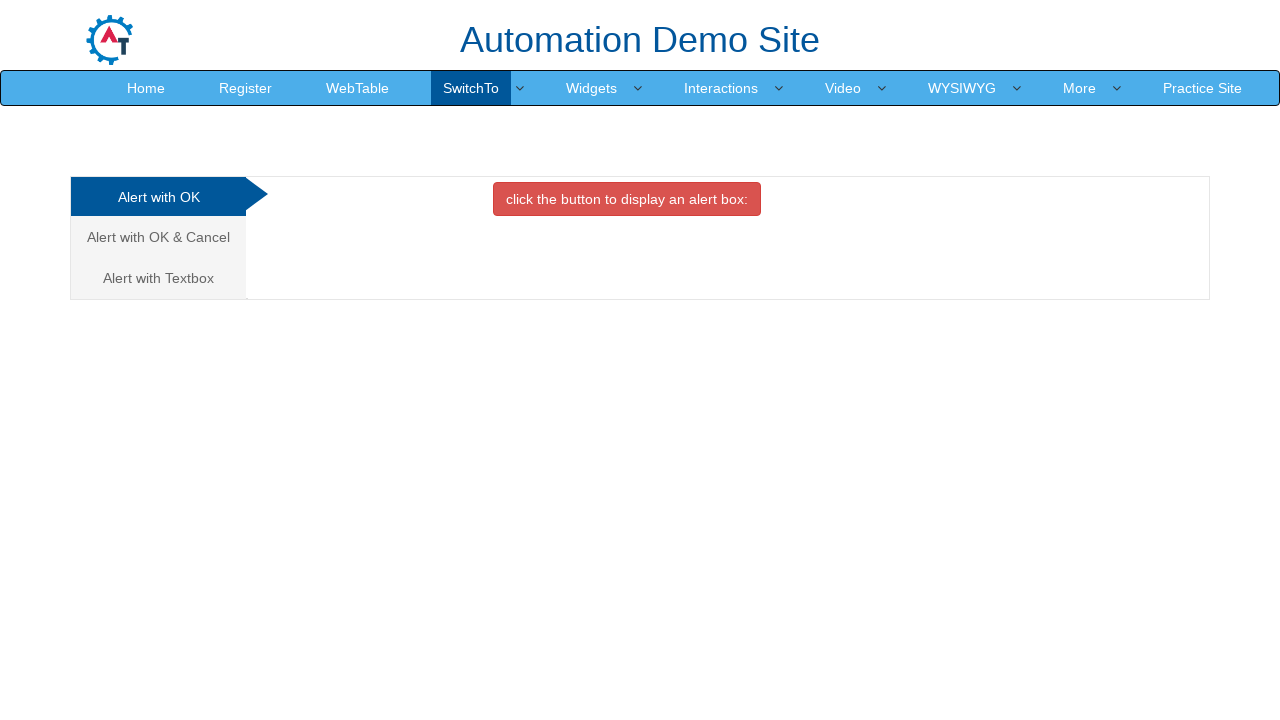

Clicked button to trigger alert box at (627, 199) on xpath=//button[contains(text(),'alert box:')]
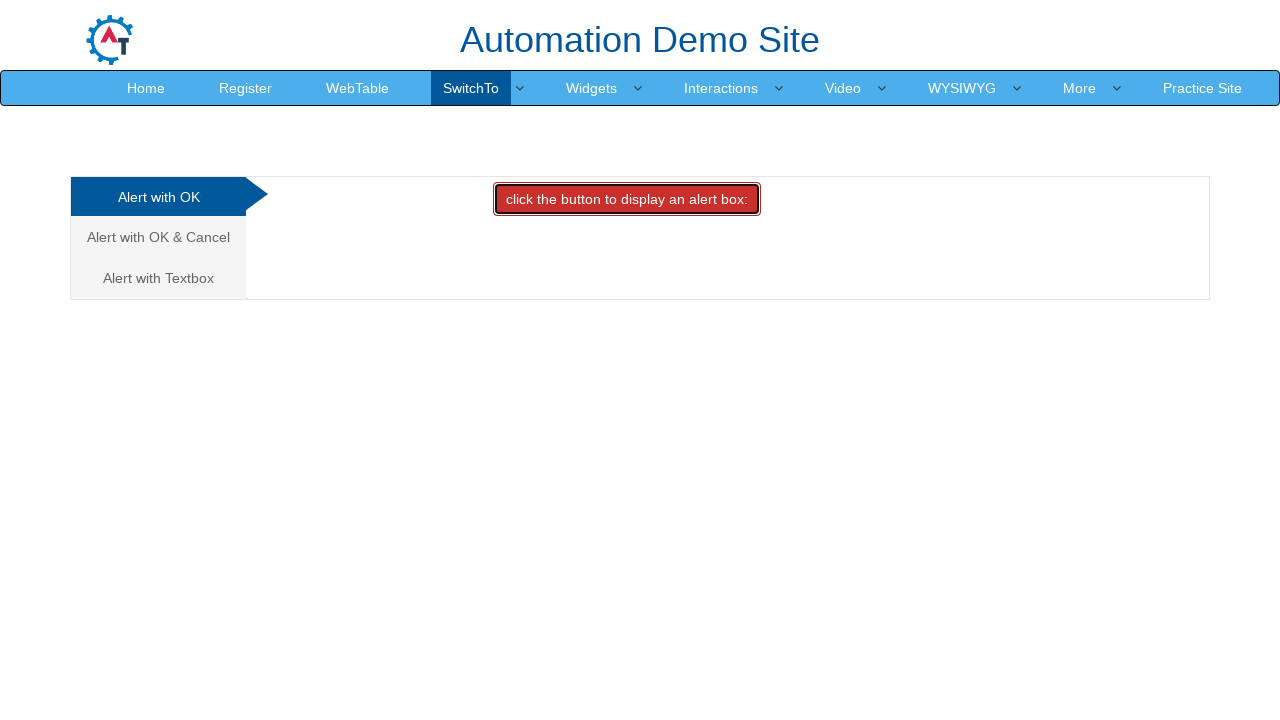

Set up dialog handler to accept alerts
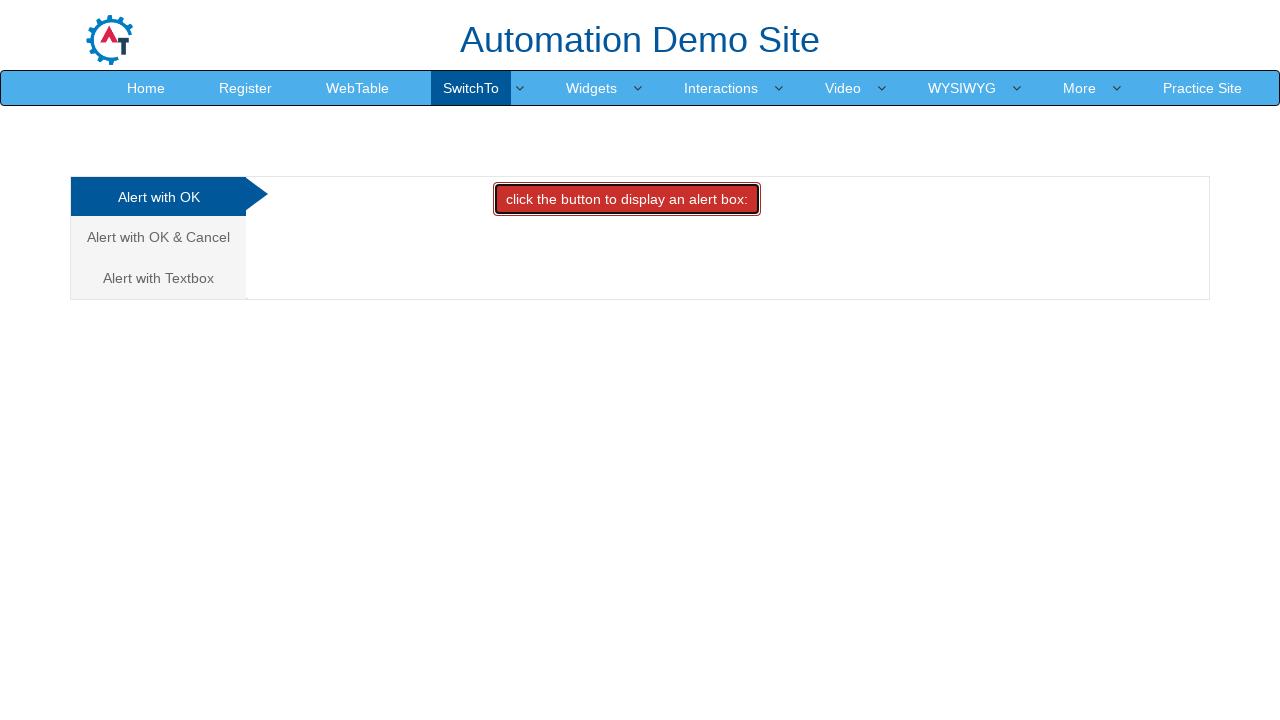

Configured dialog handler with message logging
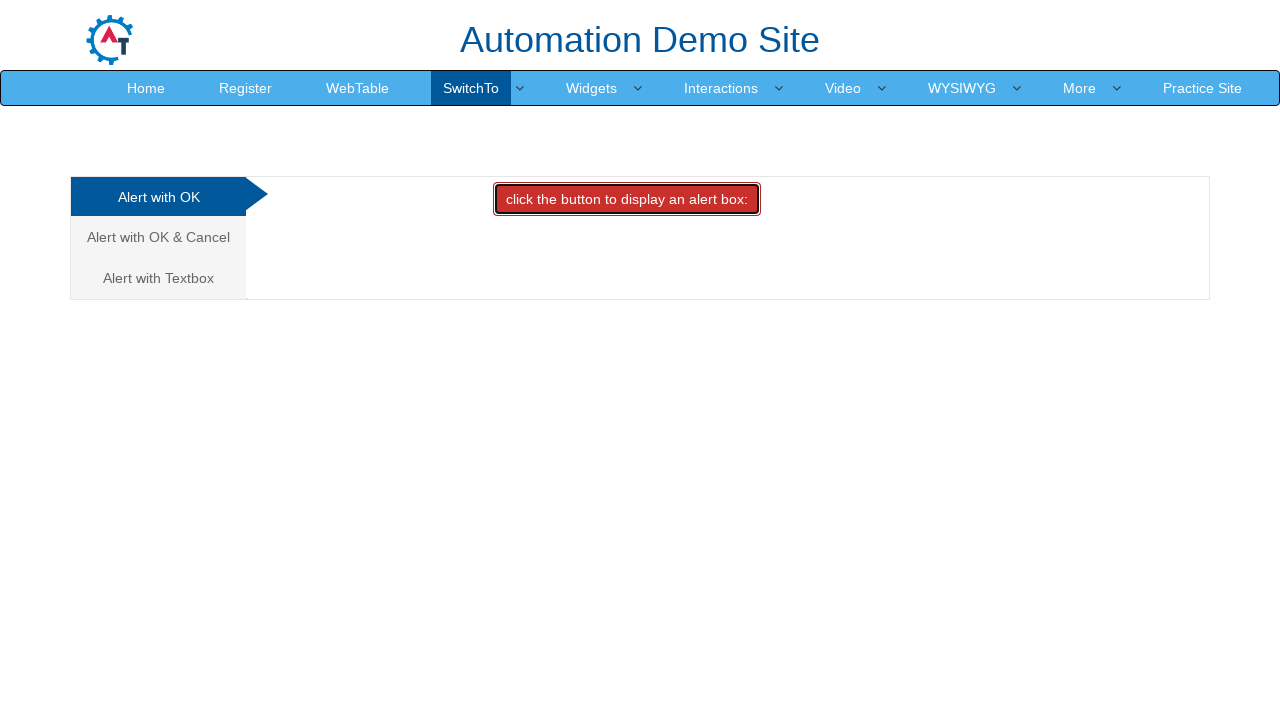

Clicked button to trigger alert box again at (627, 199) on xpath=//button[contains(text(),'alert box:')]
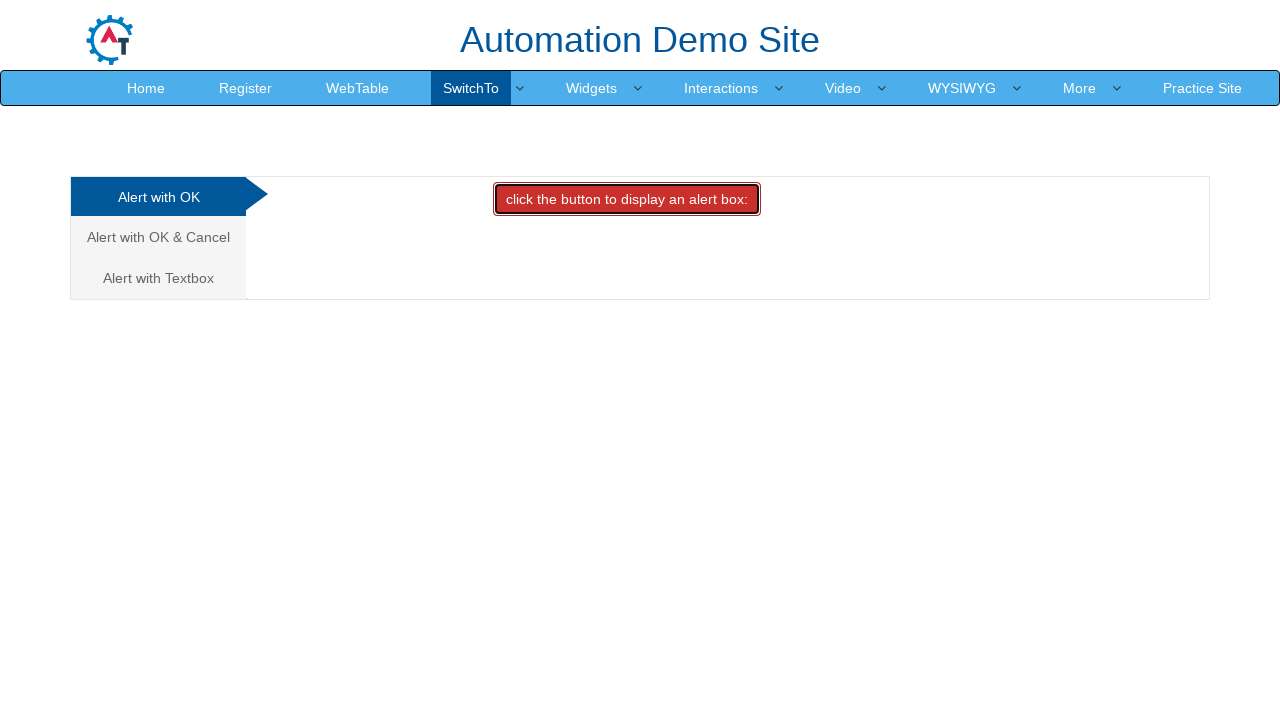

Waited 1 second for alert to be processed
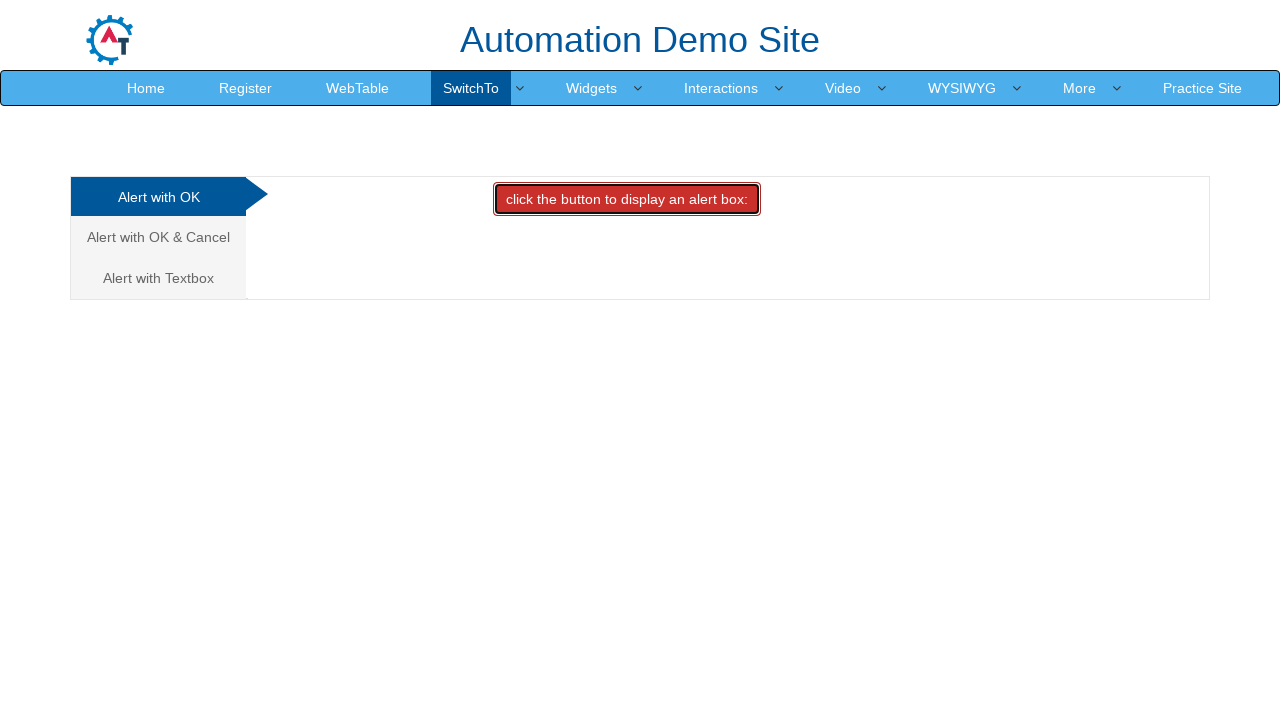

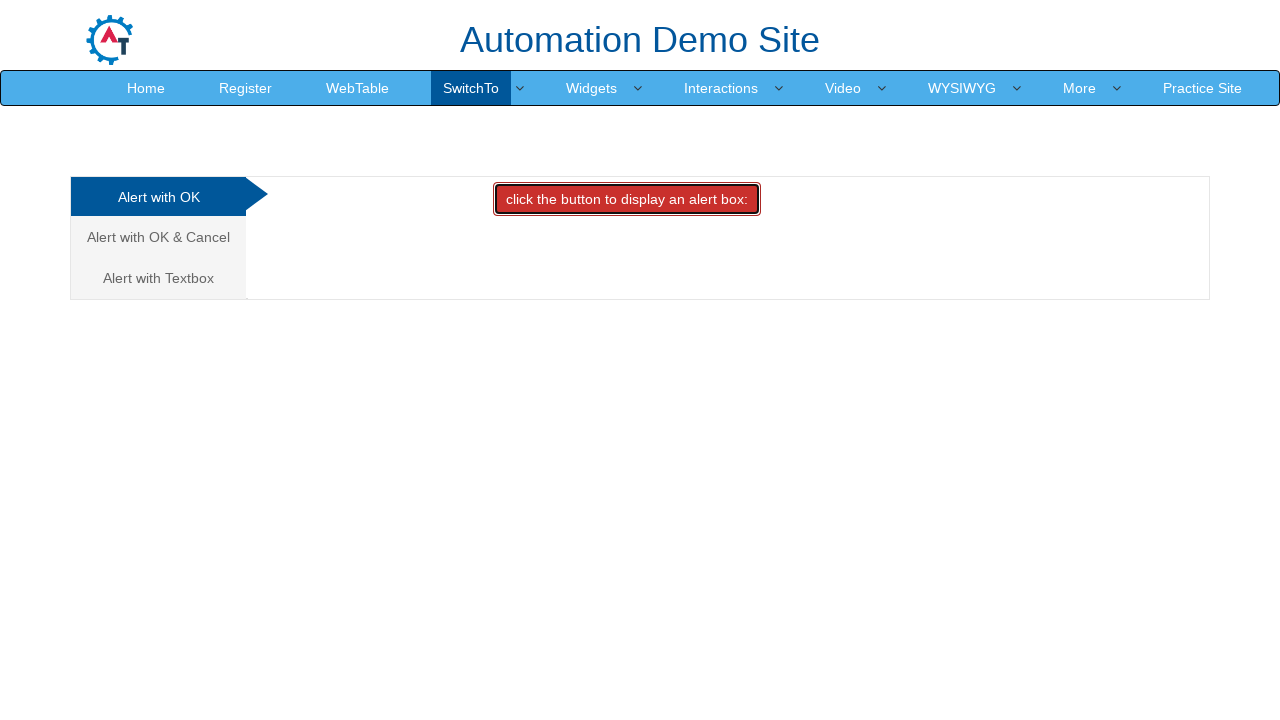